Tests un-marking todo items as complete by unchecking their checkboxes

Starting URL: https://demo.playwright.dev/todomvc

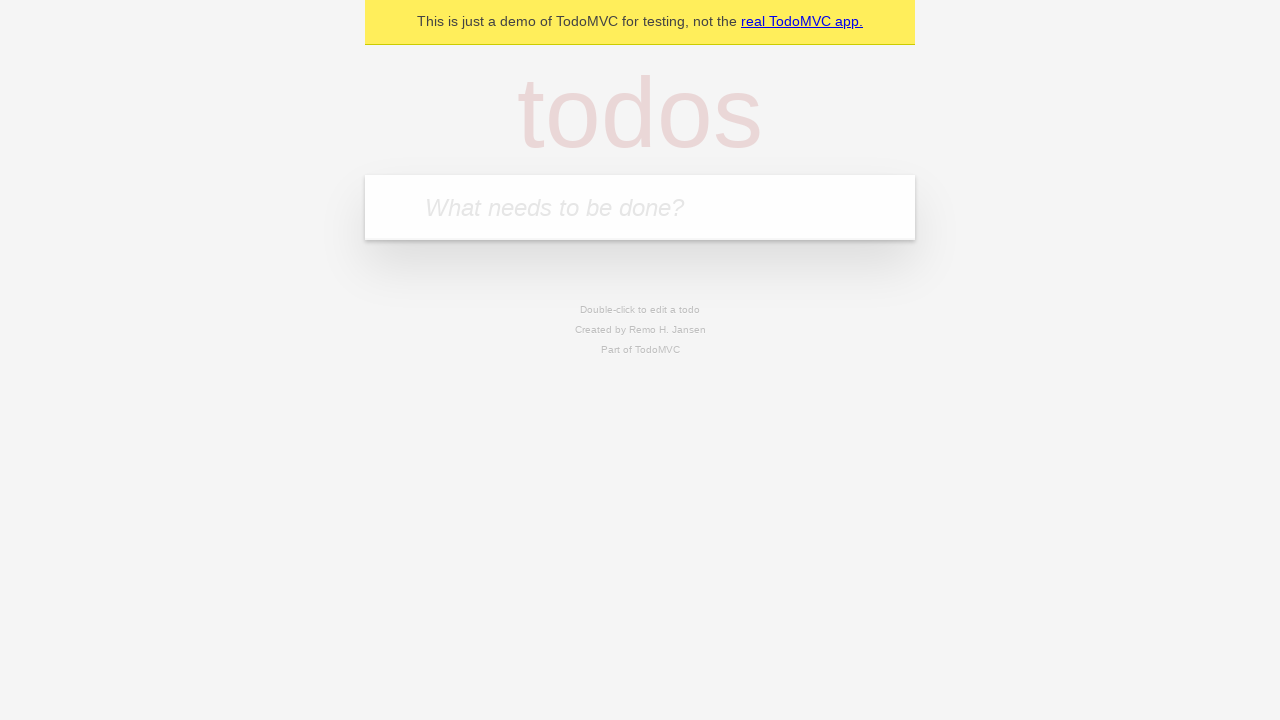

Navigated to TodoMVC demo application
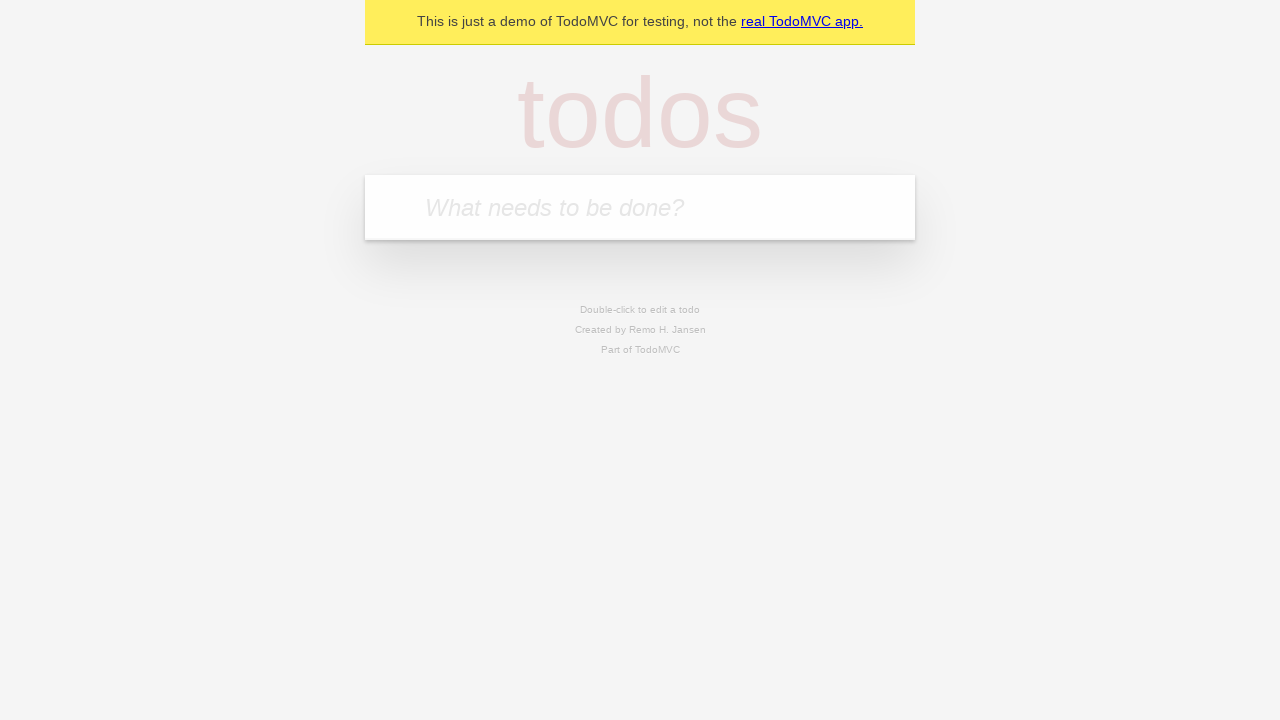

Filled todo input field with 'buy some cheese' on internal:attr=[placeholder="What needs to be done?"i]
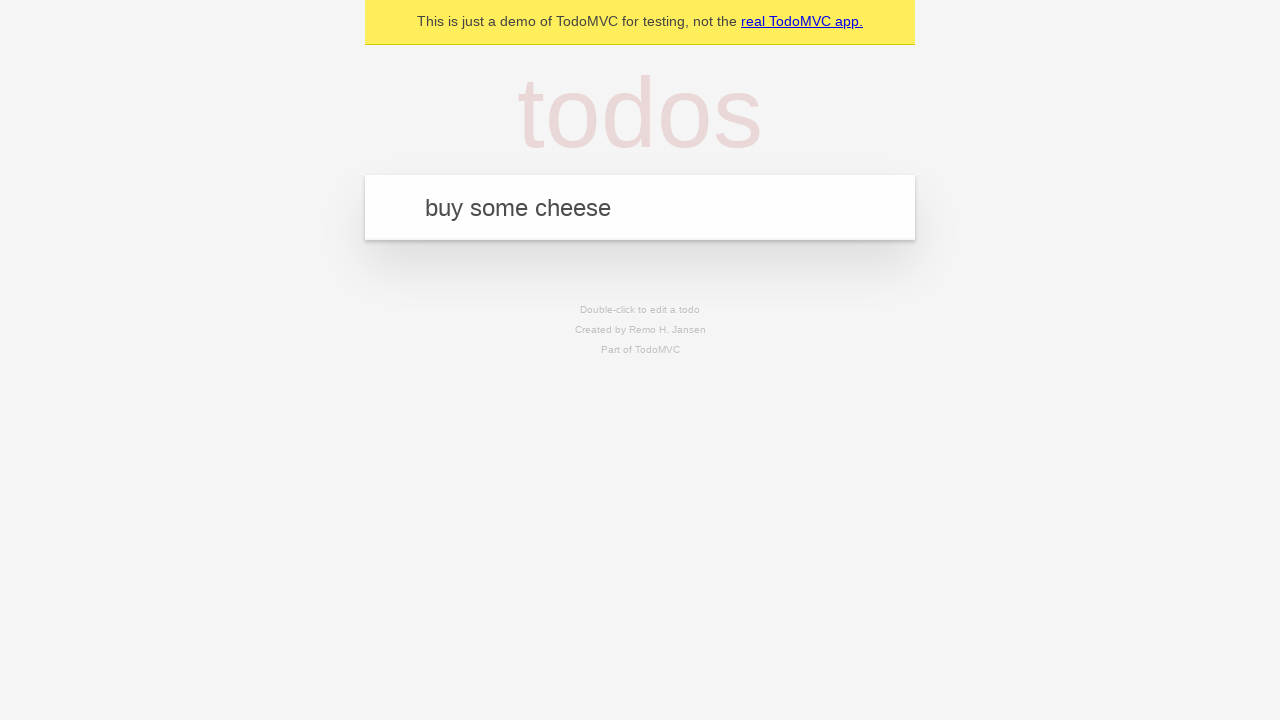

Pressed Enter to create todo item 'buy some cheese' on internal:attr=[placeholder="What needs to be done?"i]
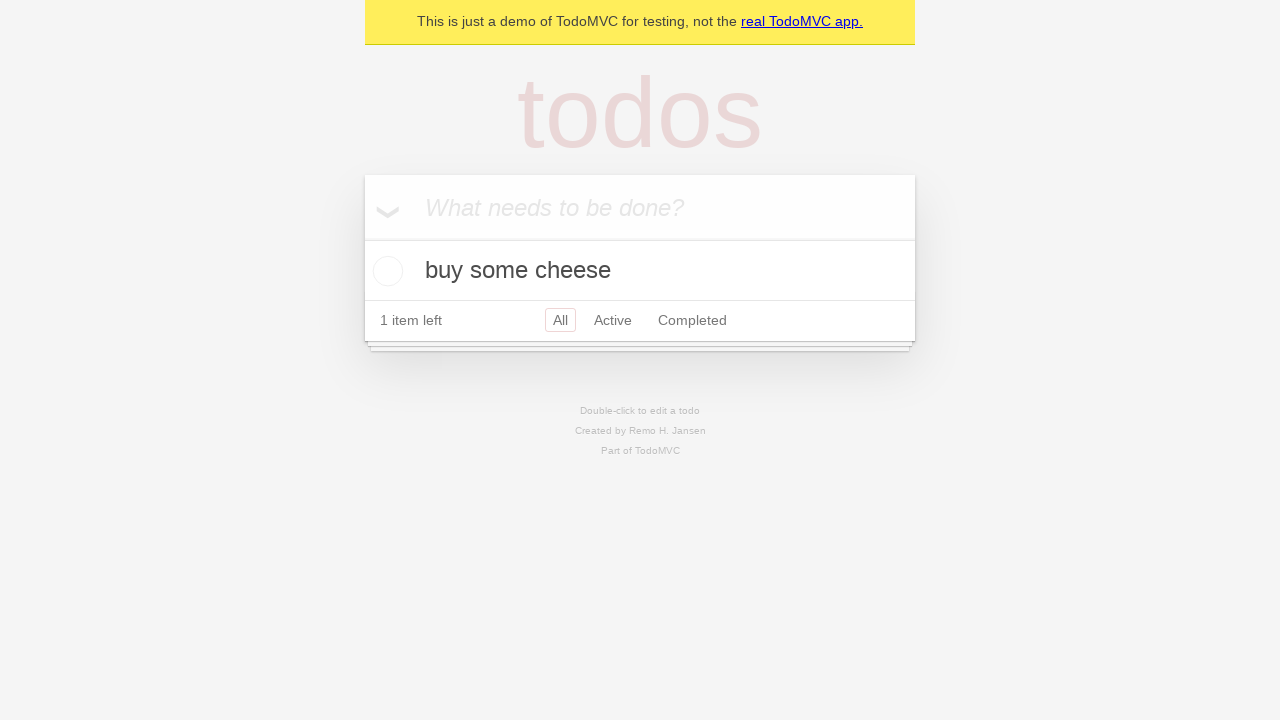

Filled todo input field with 'feed the cat' on internal:attr=[placeholder="What needs to be done?"i]
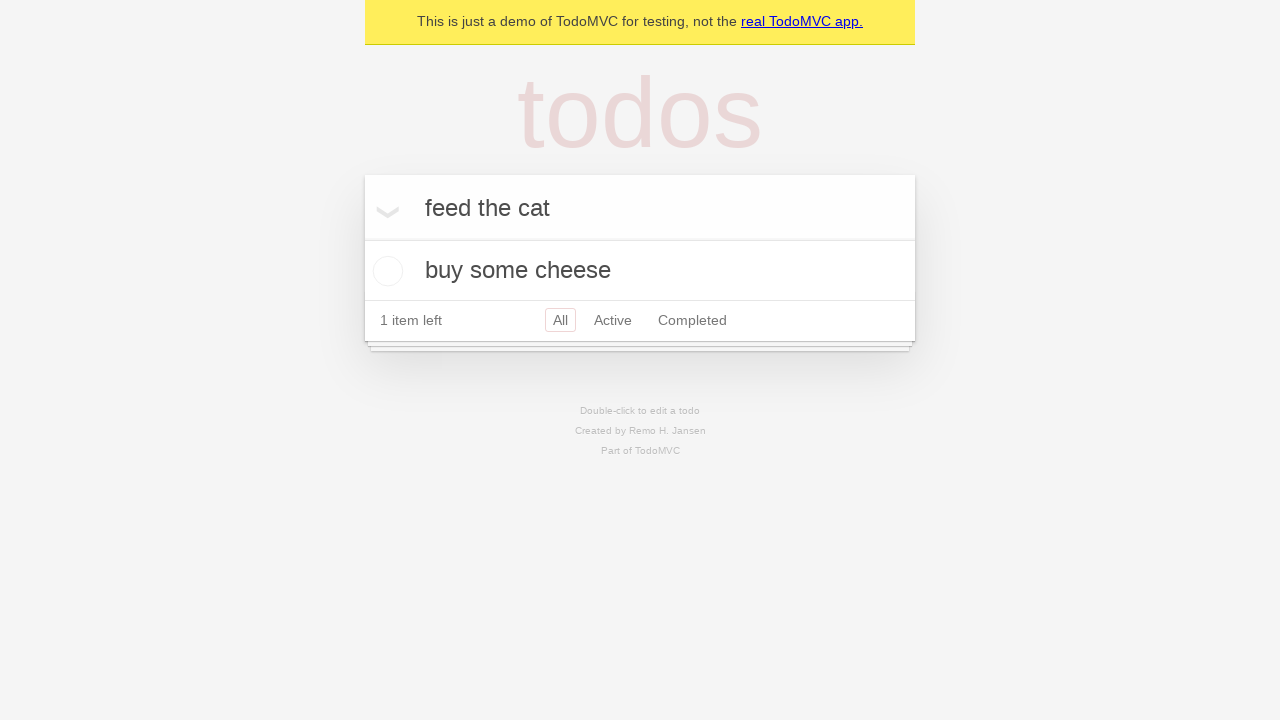

Pressed Enter to create todo item 'feed the cat' on internal:attr=[placeholder="What needs to be done?"i]
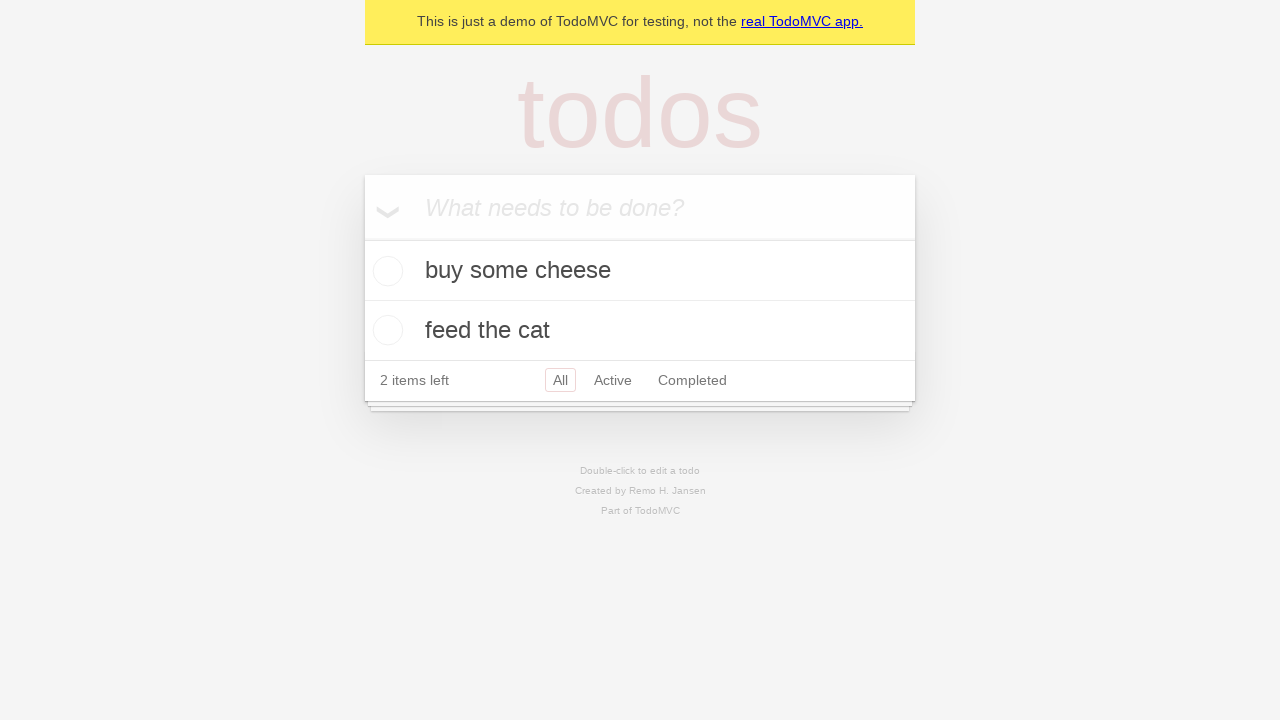

Checked the first todo item checkbox at (385, 271) on internal:testid=[data-testid="todo-item"s] >> nth=0 >> internal:role=checkbox
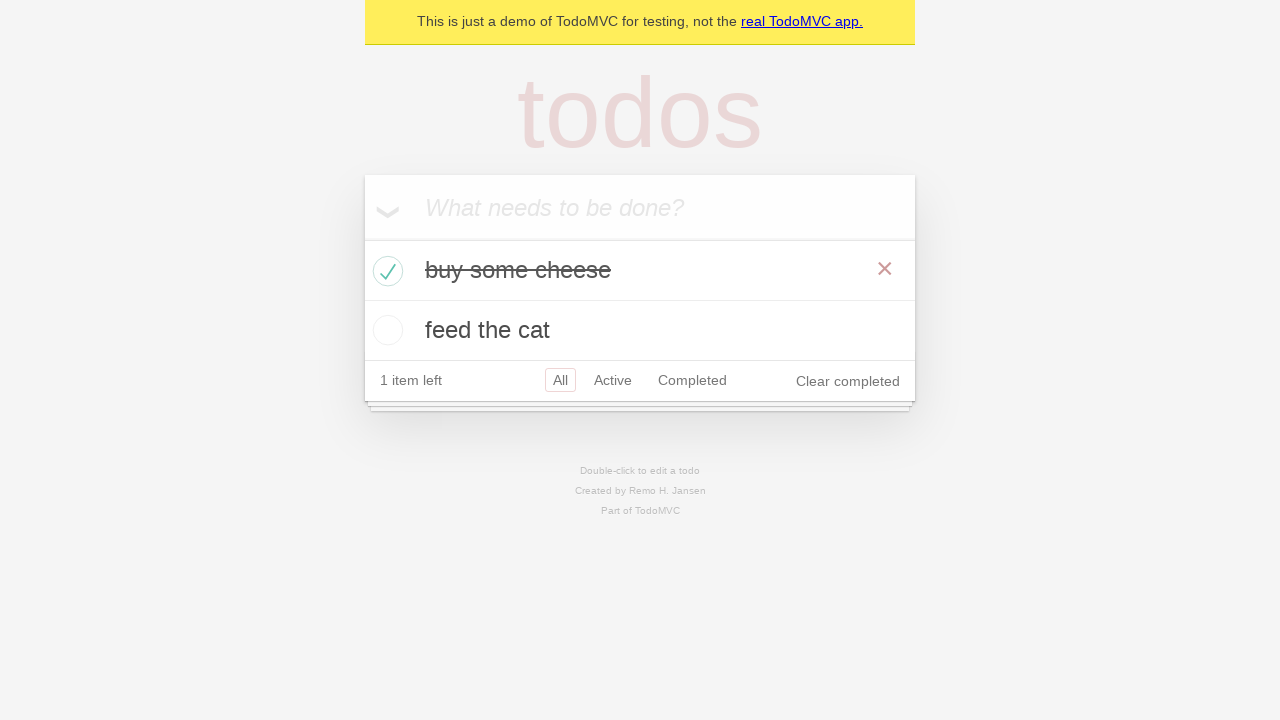

Unchecked the first todo item checkbox to mark as incomplete at (385, 271) on internal:testid=[data-testid="todo-item"s] >> nth=0 >> internal:role=checkbox
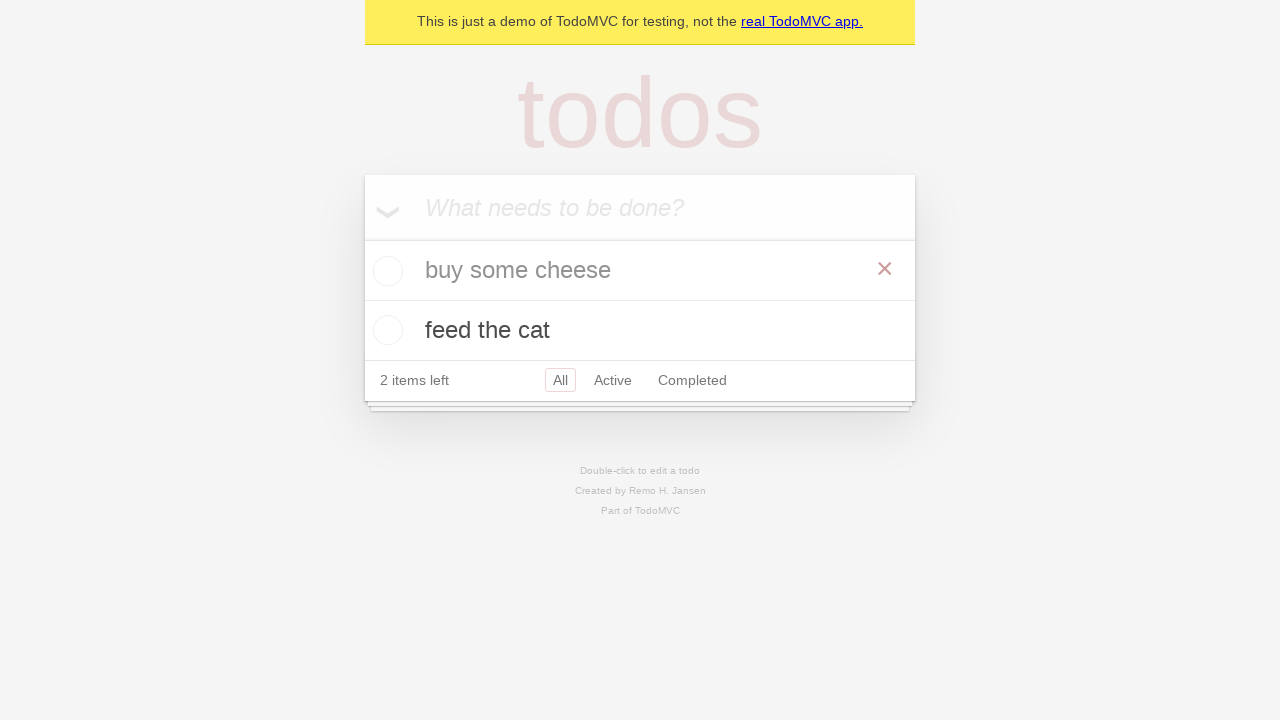

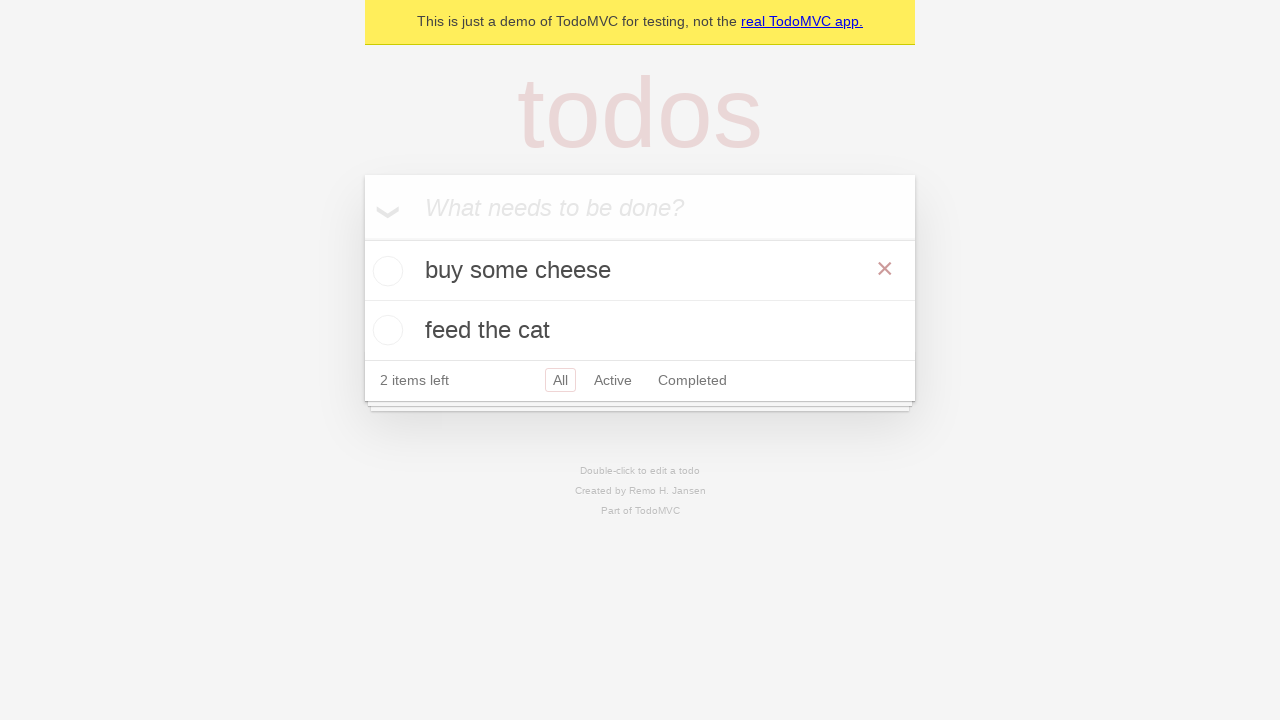